Navigates to the Selenium official website and verifies that the page title contains "Selenium"

Starting URL: https://selenium.dev/

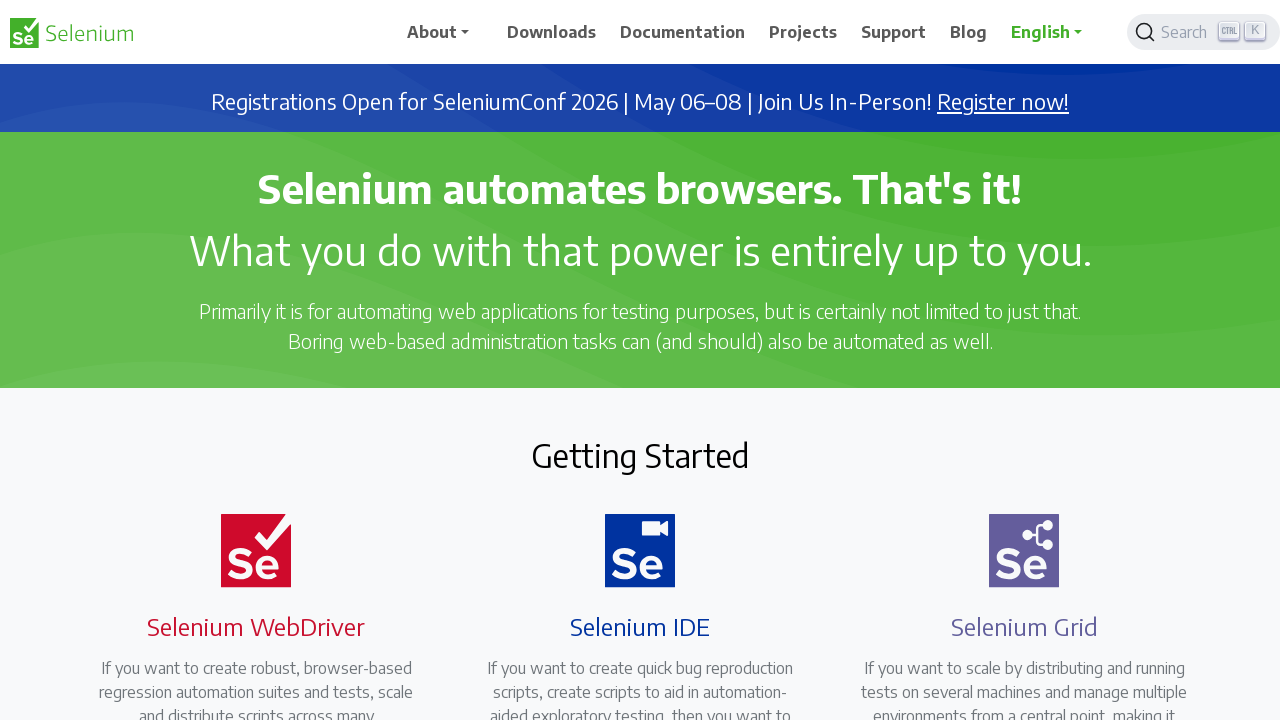

Set viewport size to 1920x1080
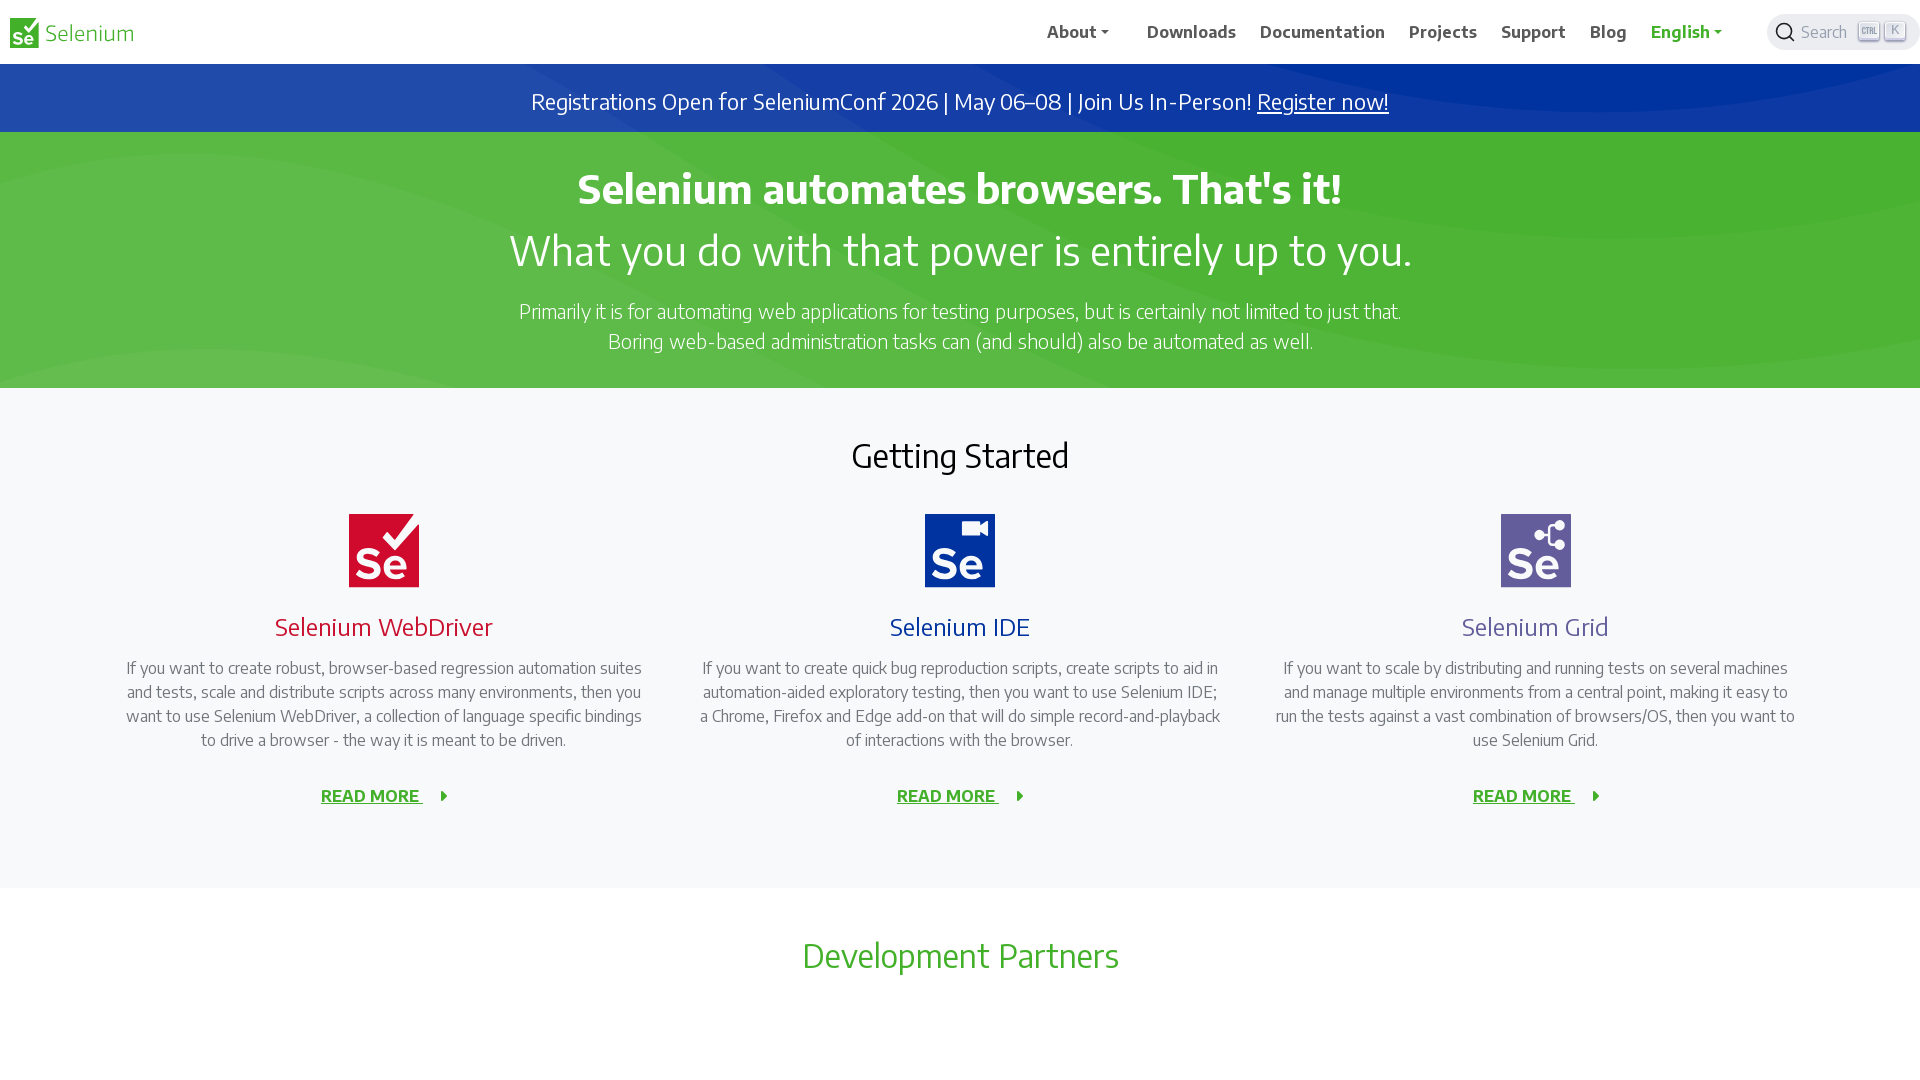

Retrieved page title
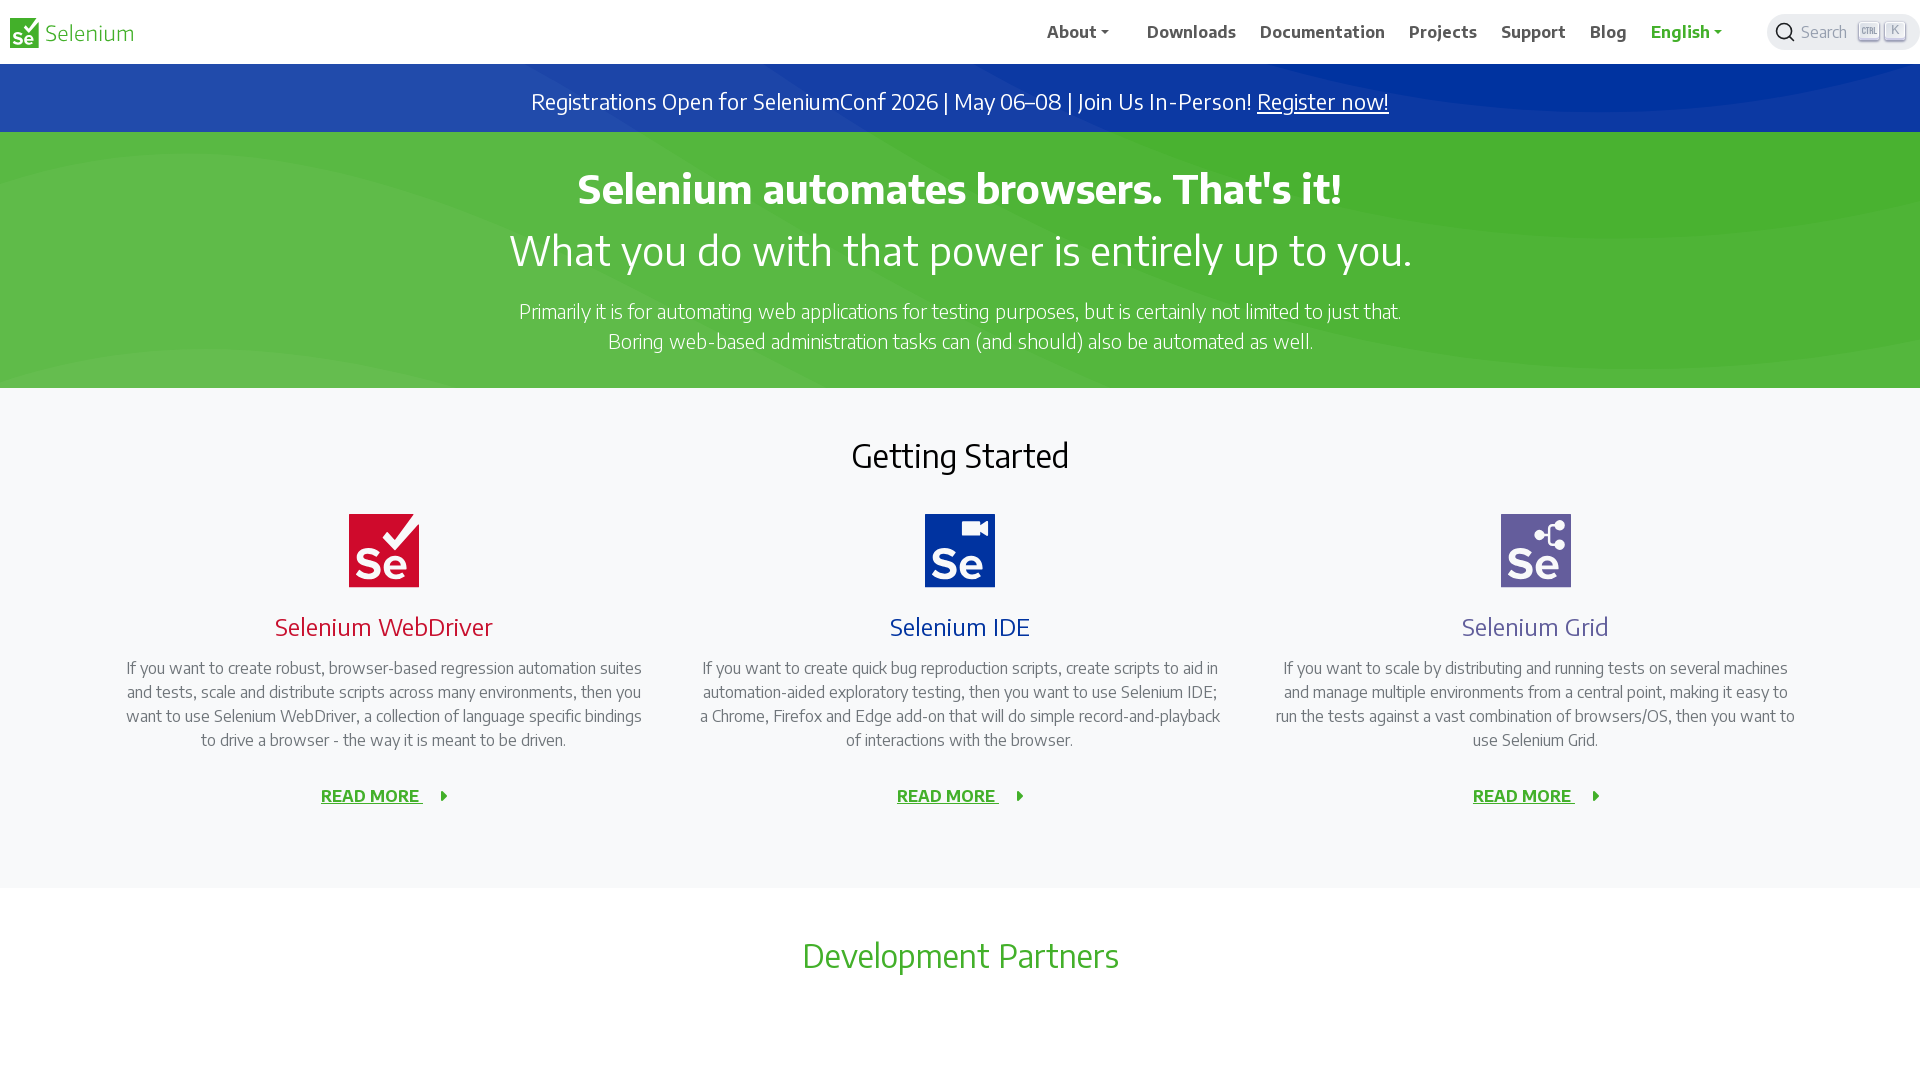

Verified page title contains 'Selenium'
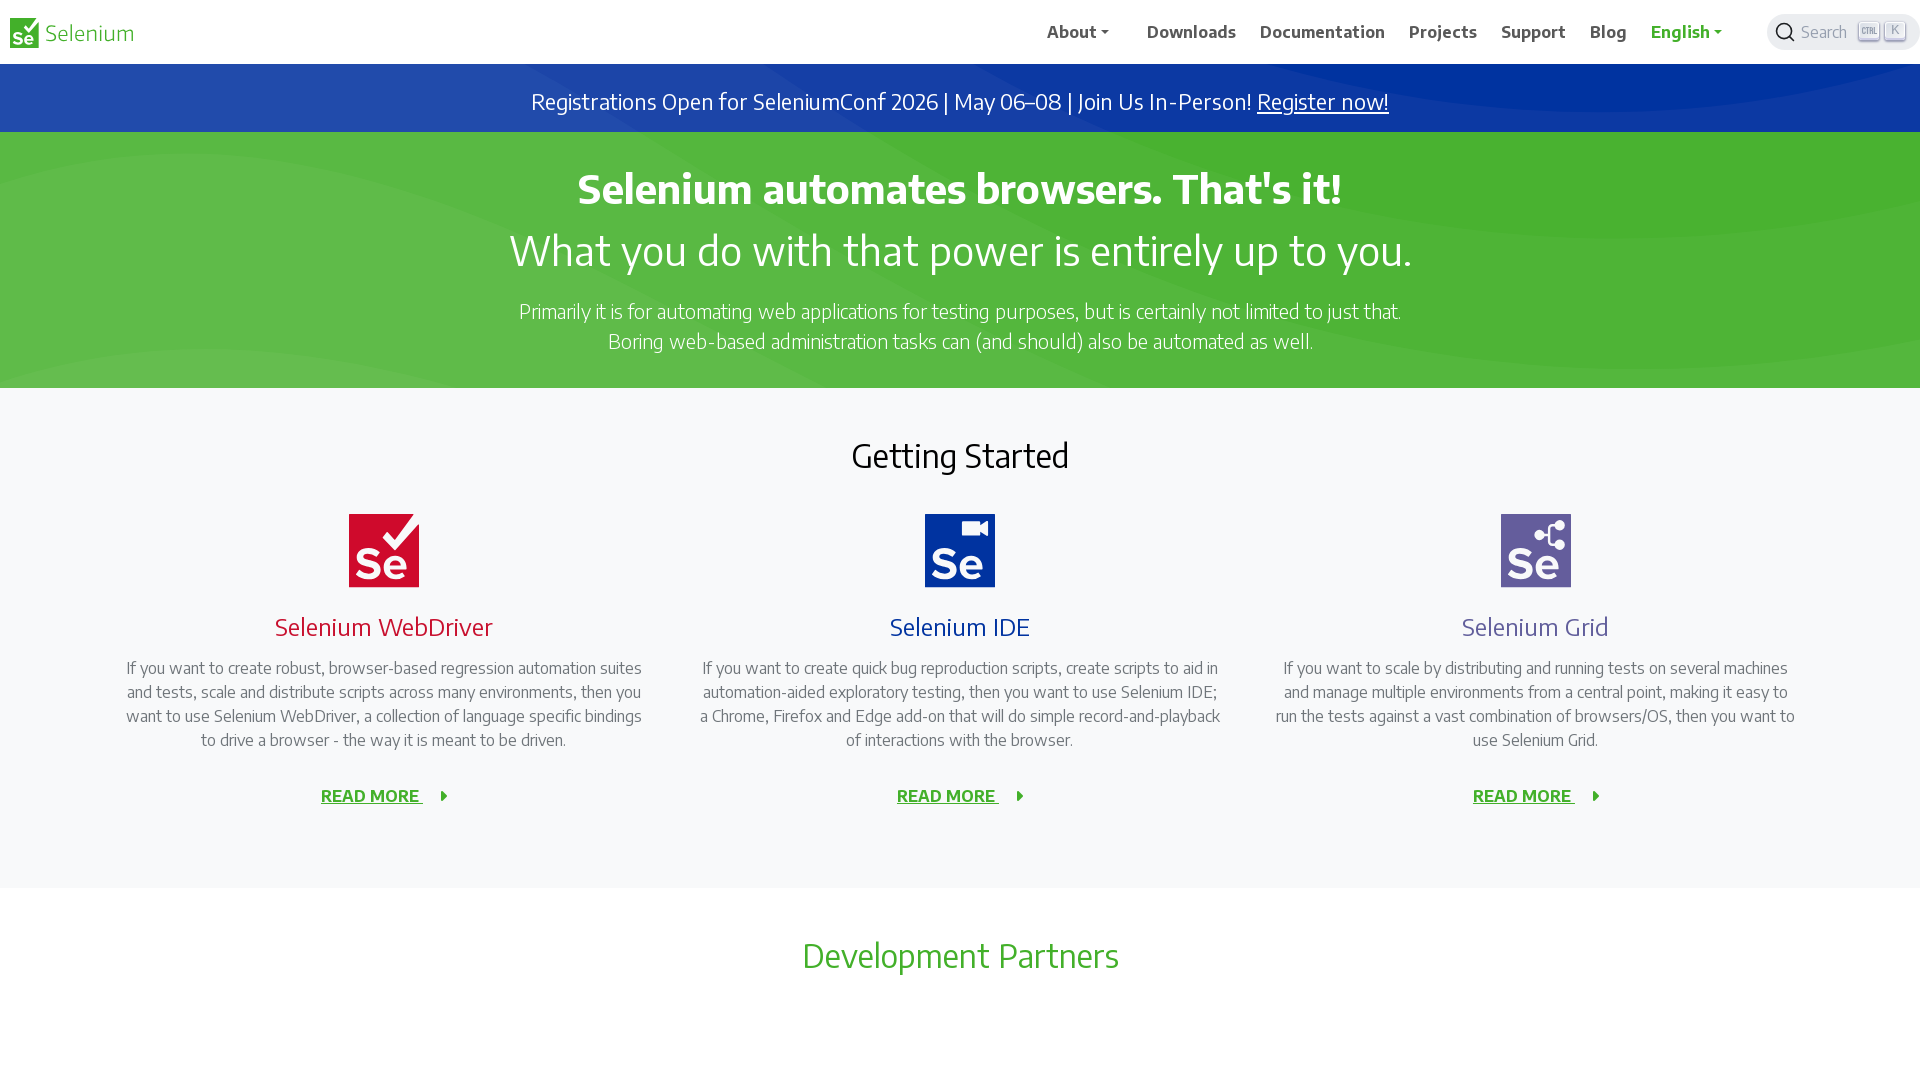

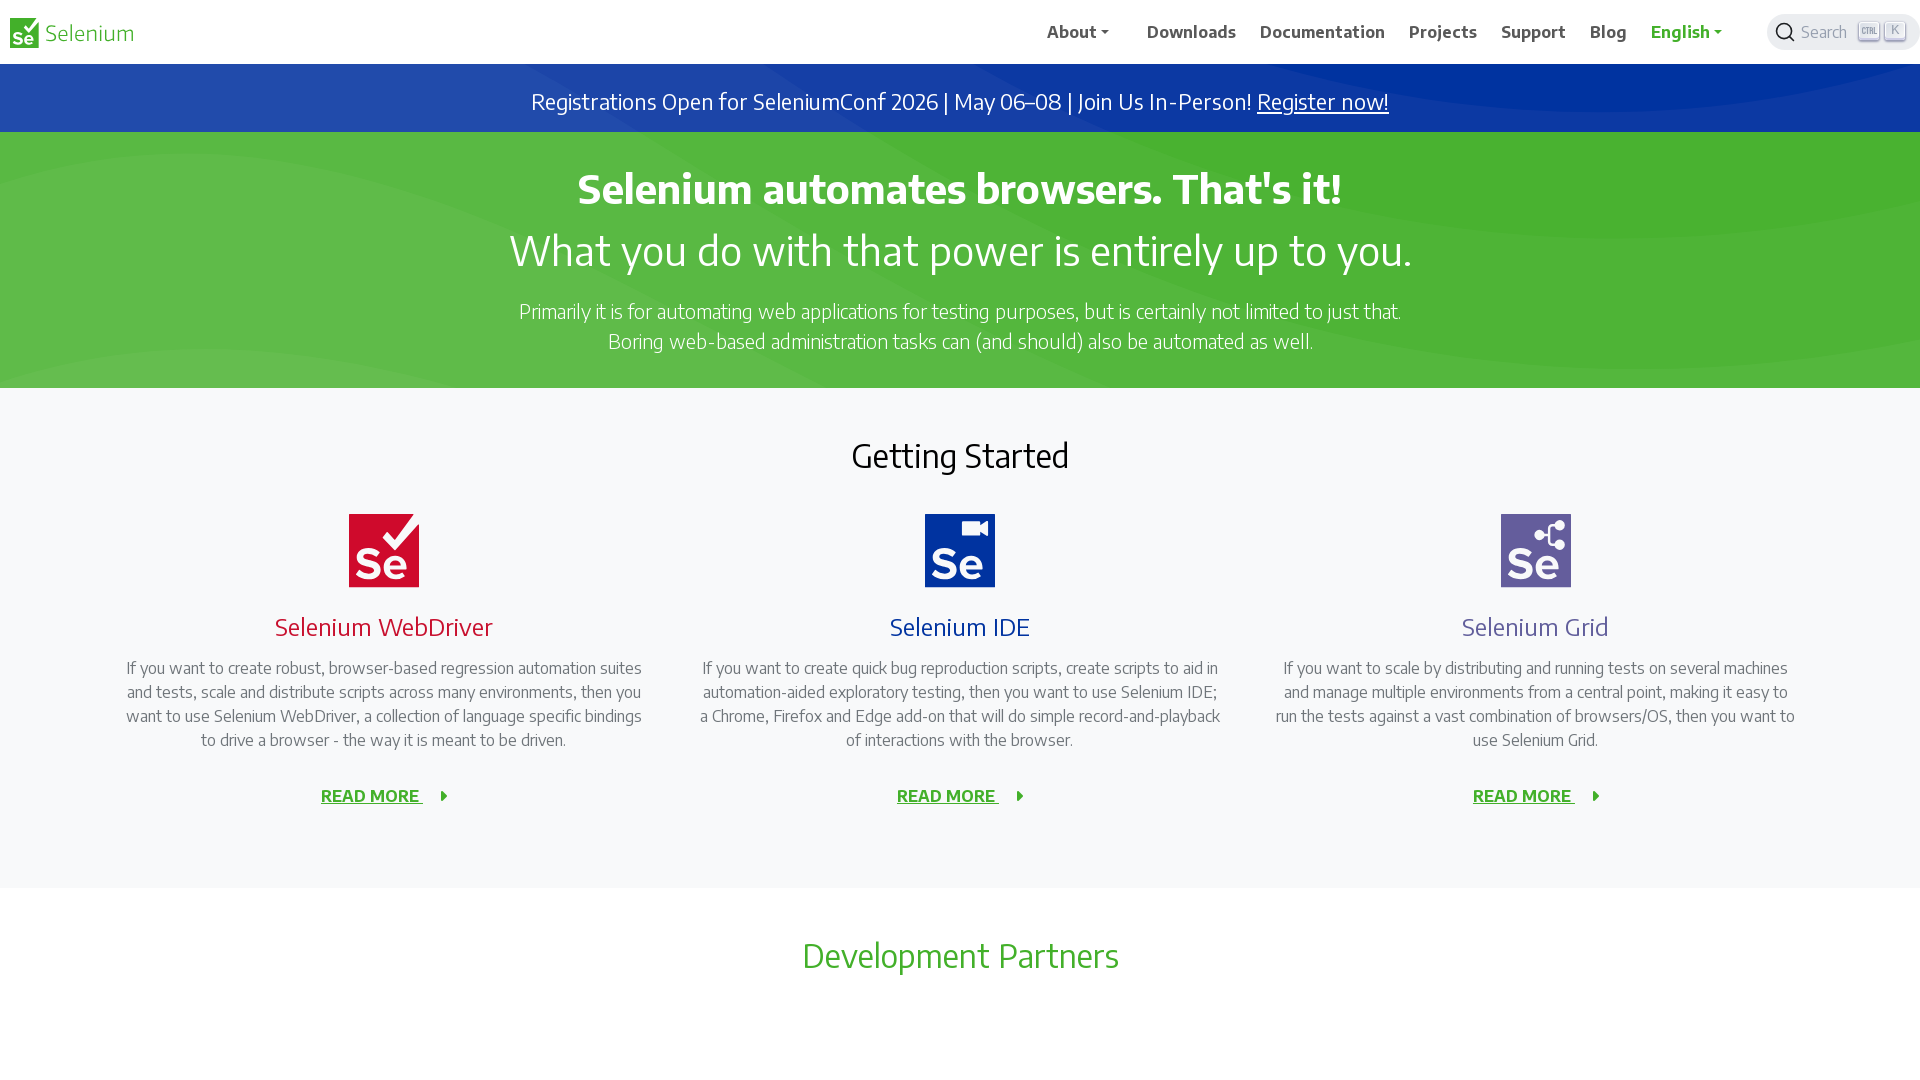